Tests dynamic element appearance by clicking a button and waiting for a paragraph element to appear on the page, then verifies its text content.

Starting URL: https://testeroprogramowania.github.io/selenium/wait2.html

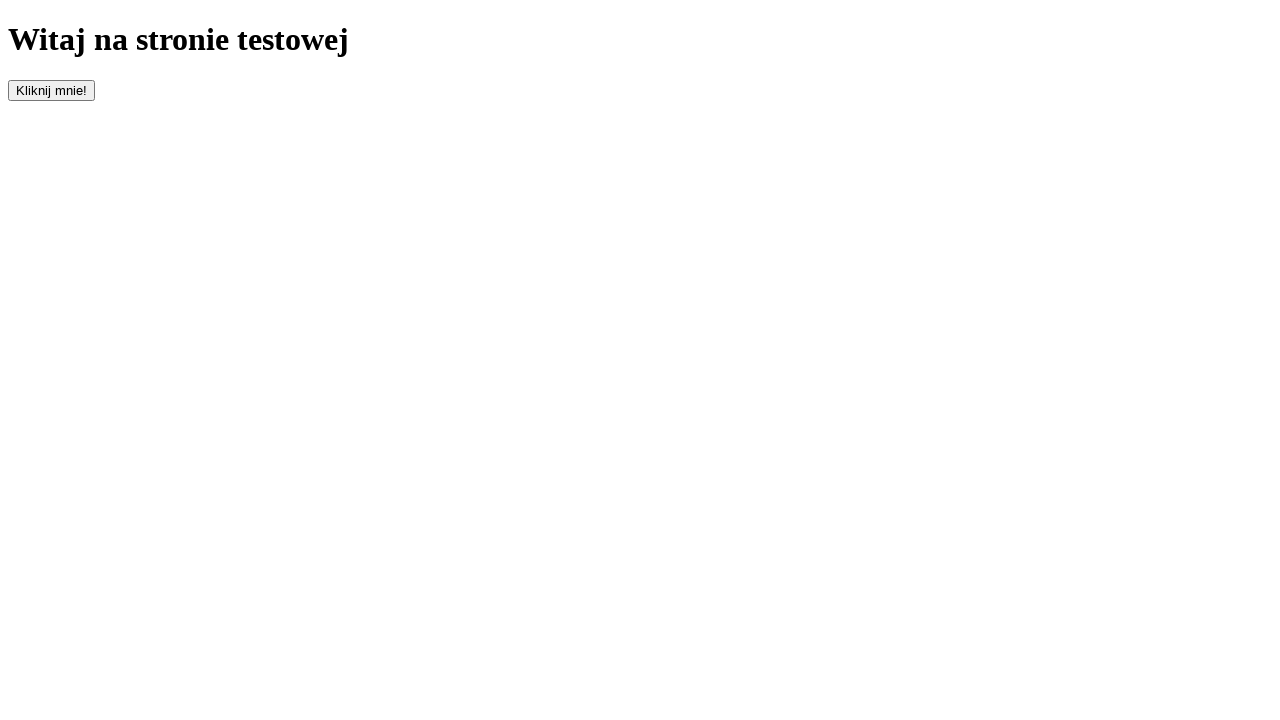

Navigated to wait2.html page
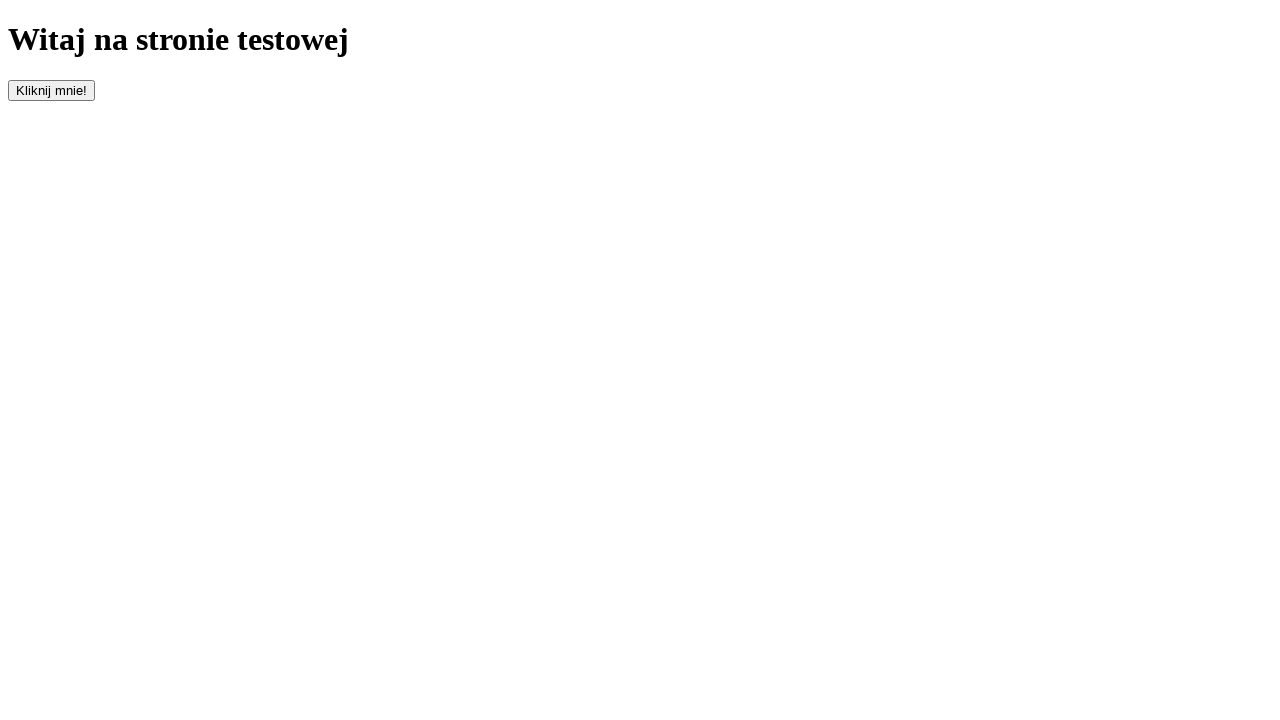

Clicked the button with id 'clickOnMe' to trigger dynamic element appearance at (52, 90) on #clickOnMe
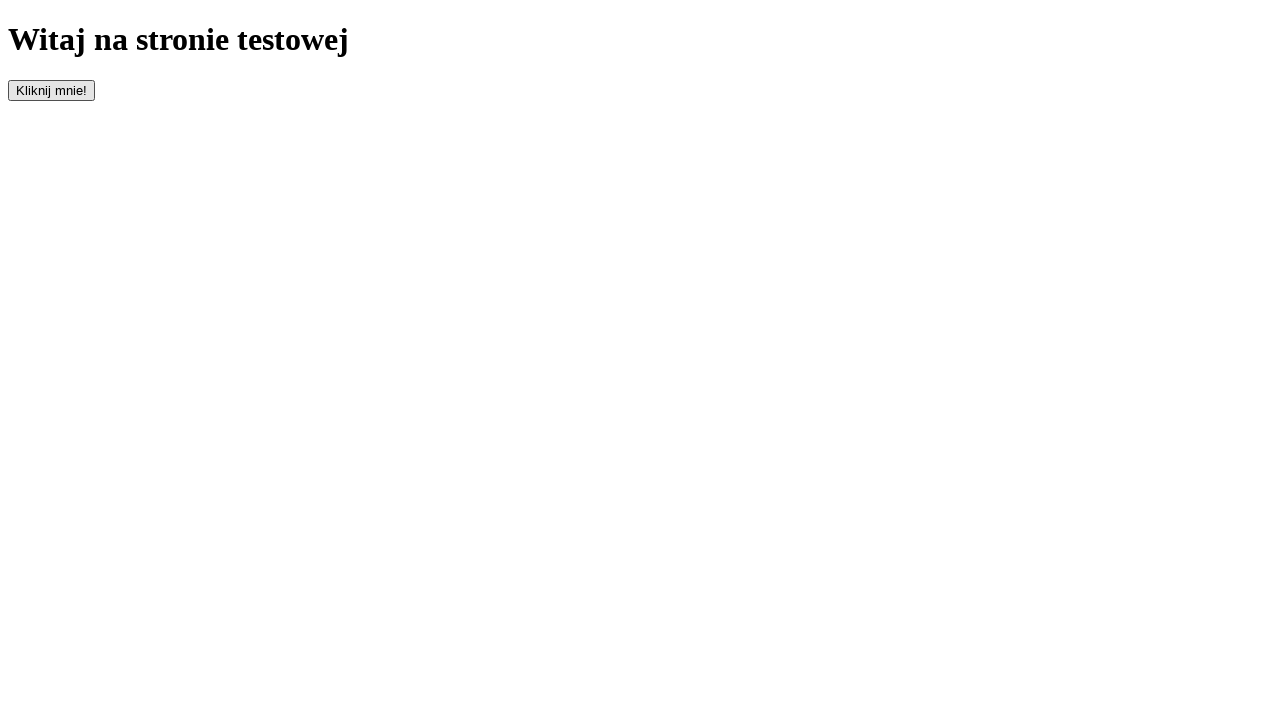

Paragraph element appeared on the page
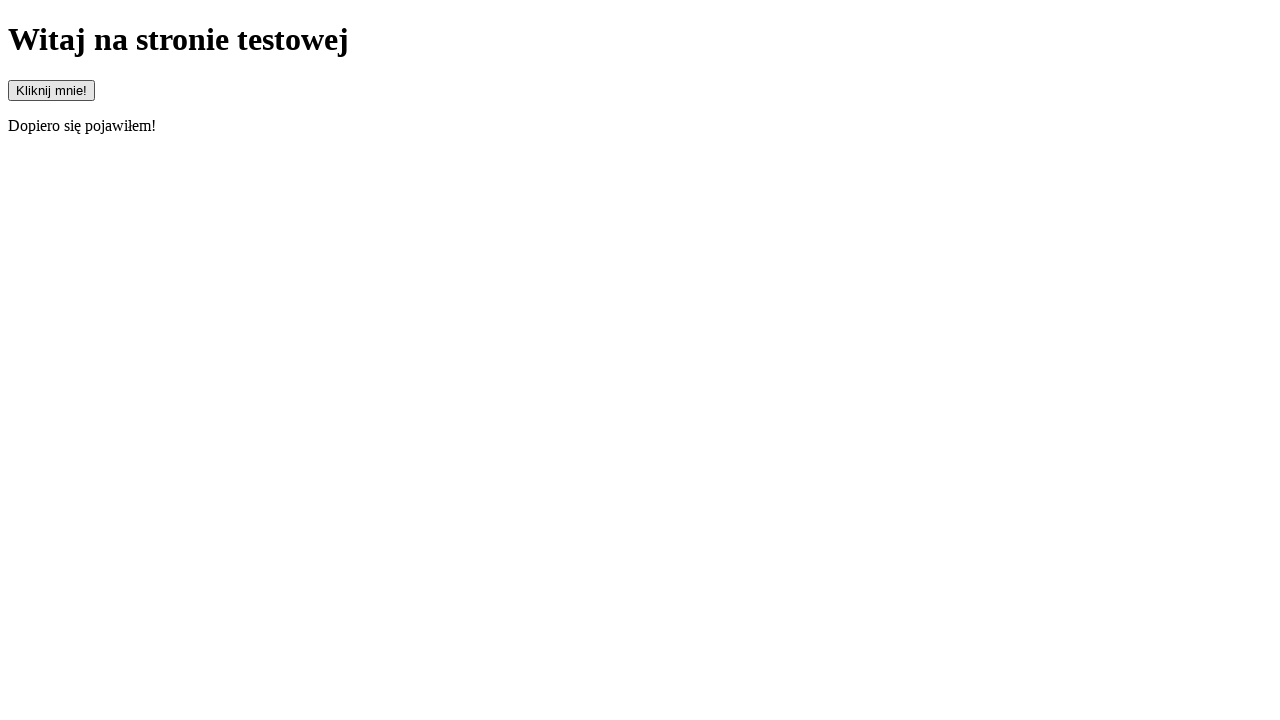

Retrieved text content from paragraph element
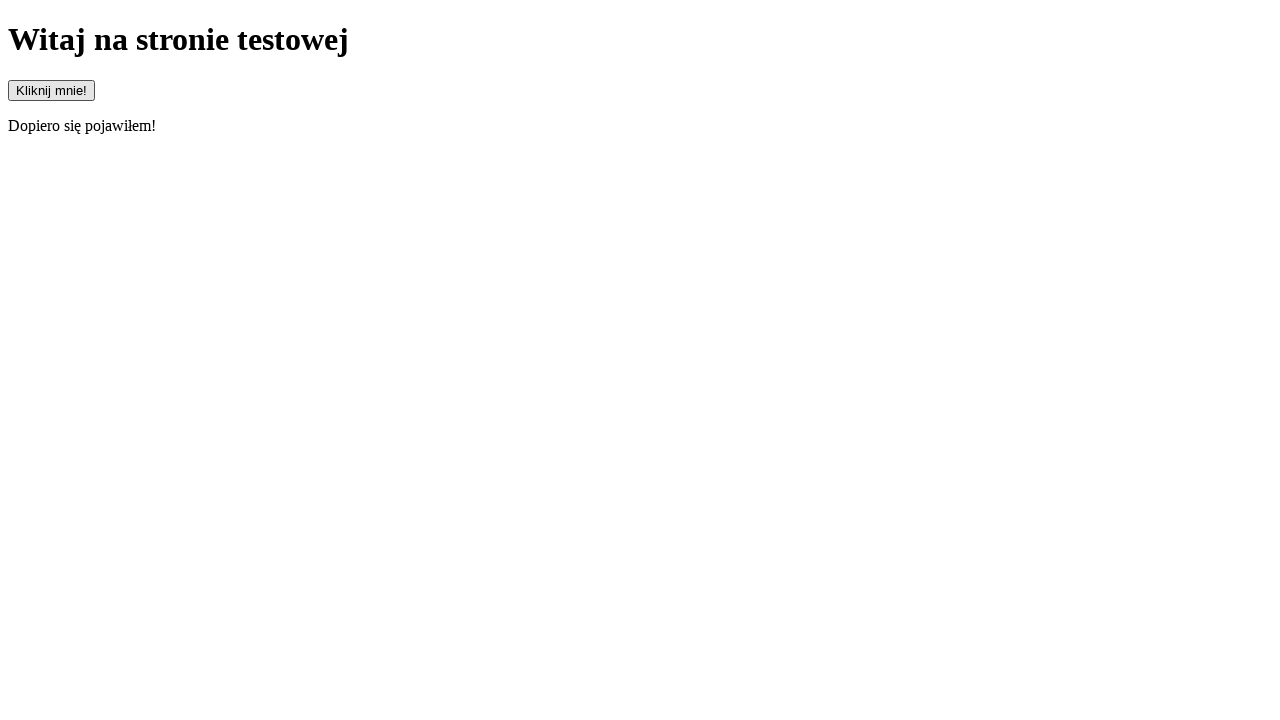

Assertion passed: paragraph text content matches expected value 'Dopiero się pojawiłem!'
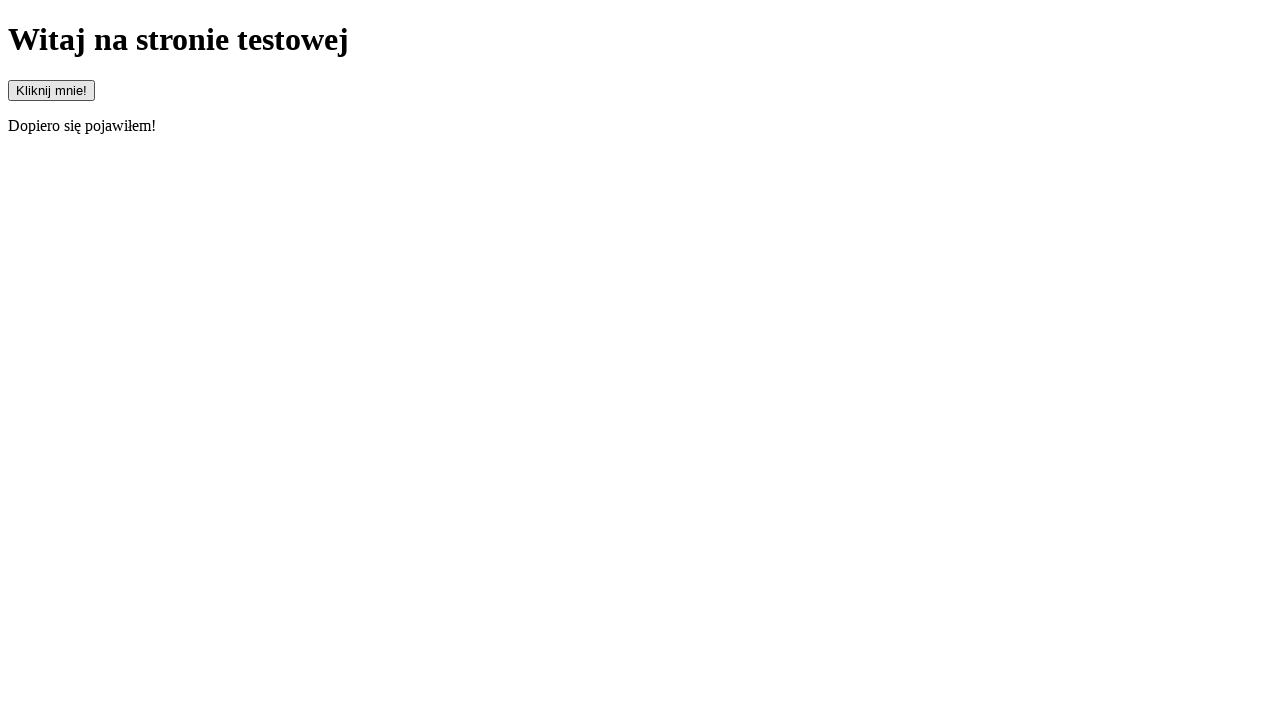

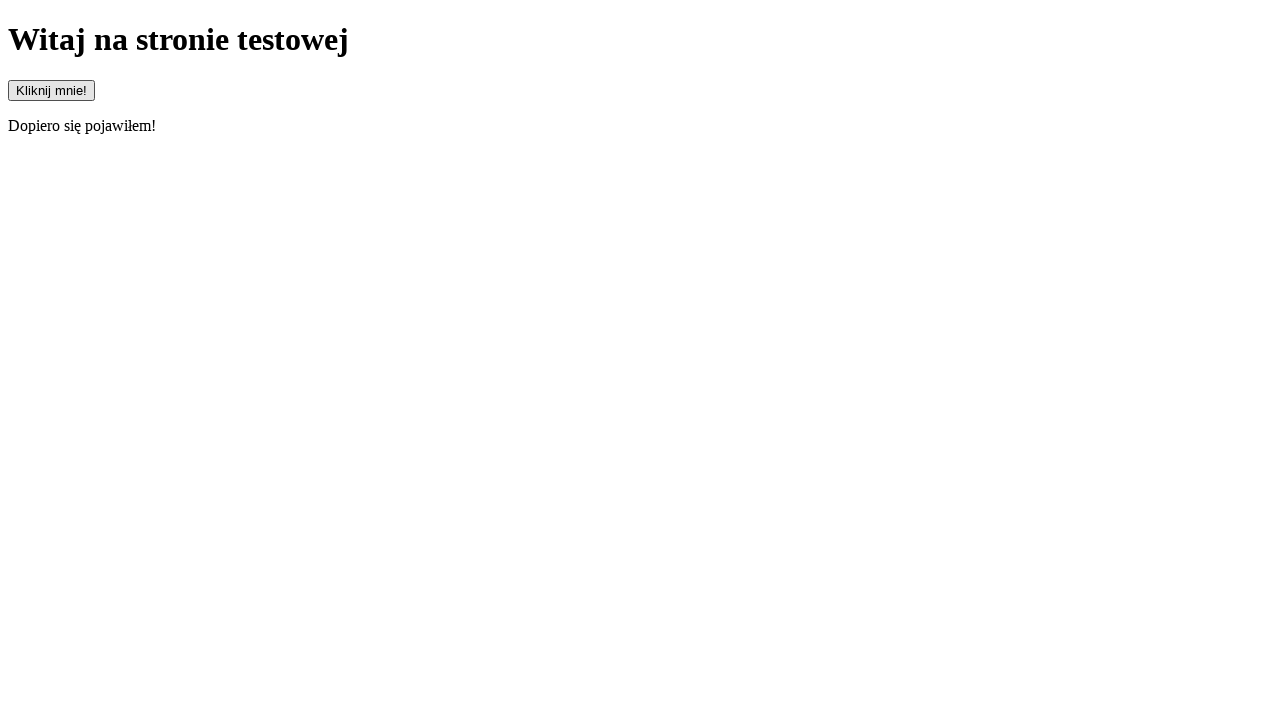